Tests adding a time value in the scheduling modal by clicking the add button and filling the hour field

Starting URL: https://test-a-pet.vercel.app/

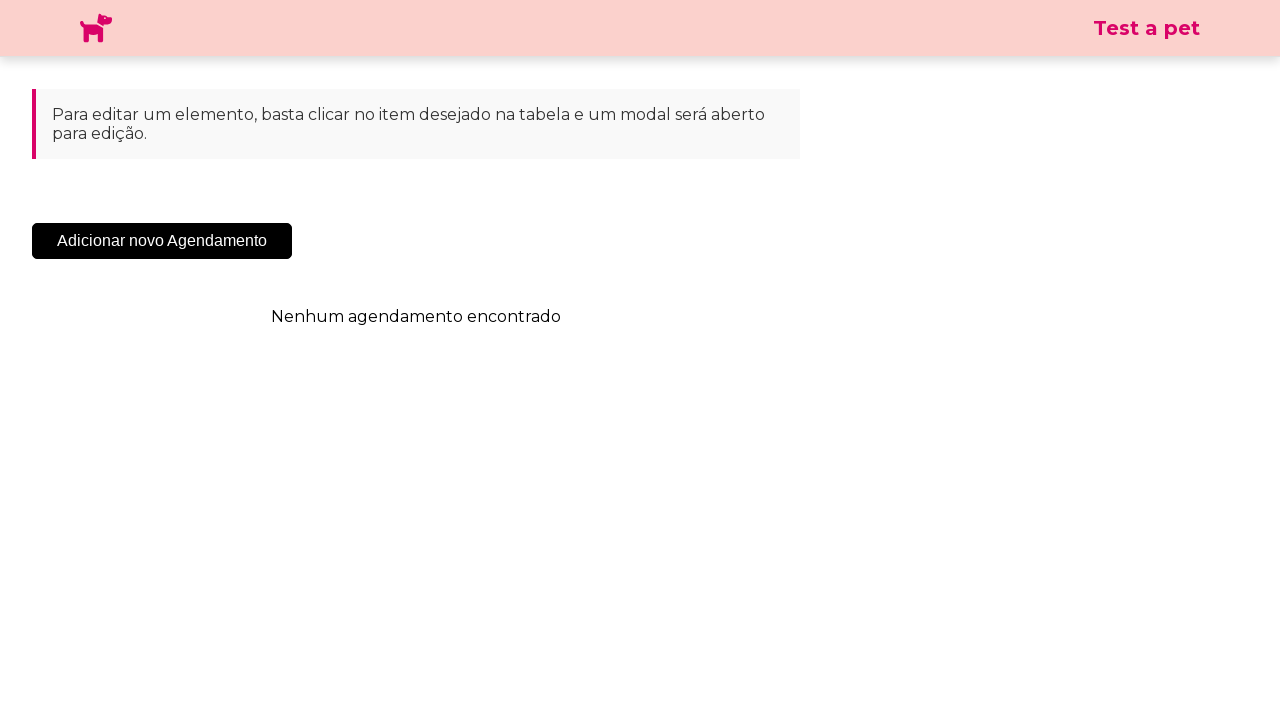

Clicked the add button to open scheduling modal at (162, 241) on .sc-cHqXqK.kZzwzX
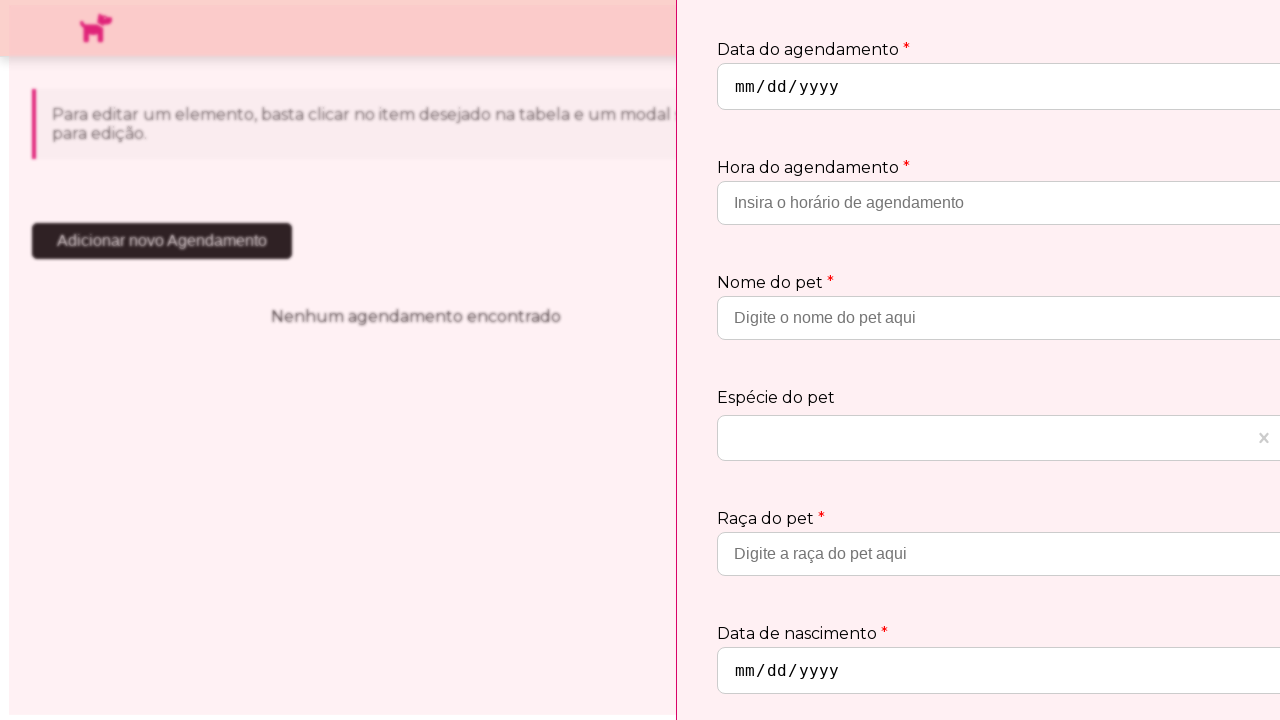

Scheduling modal appeared
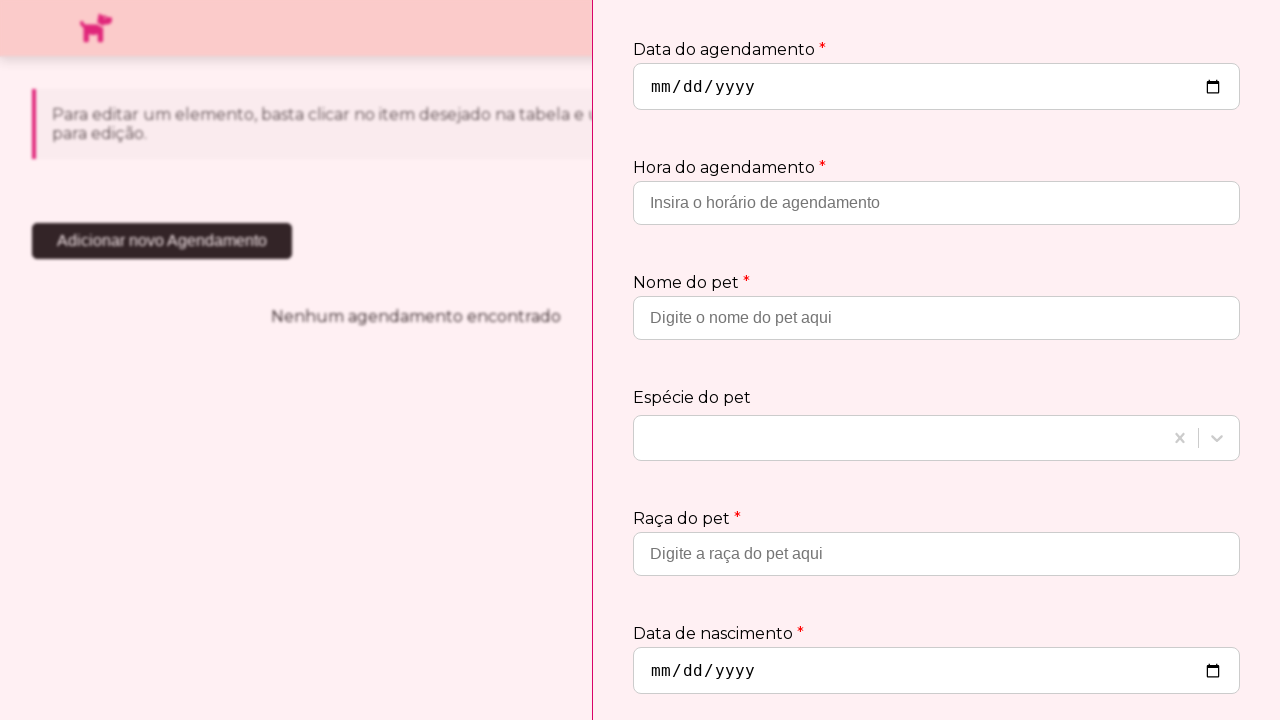

Filled hour field with '10:30' on input[type='hour']
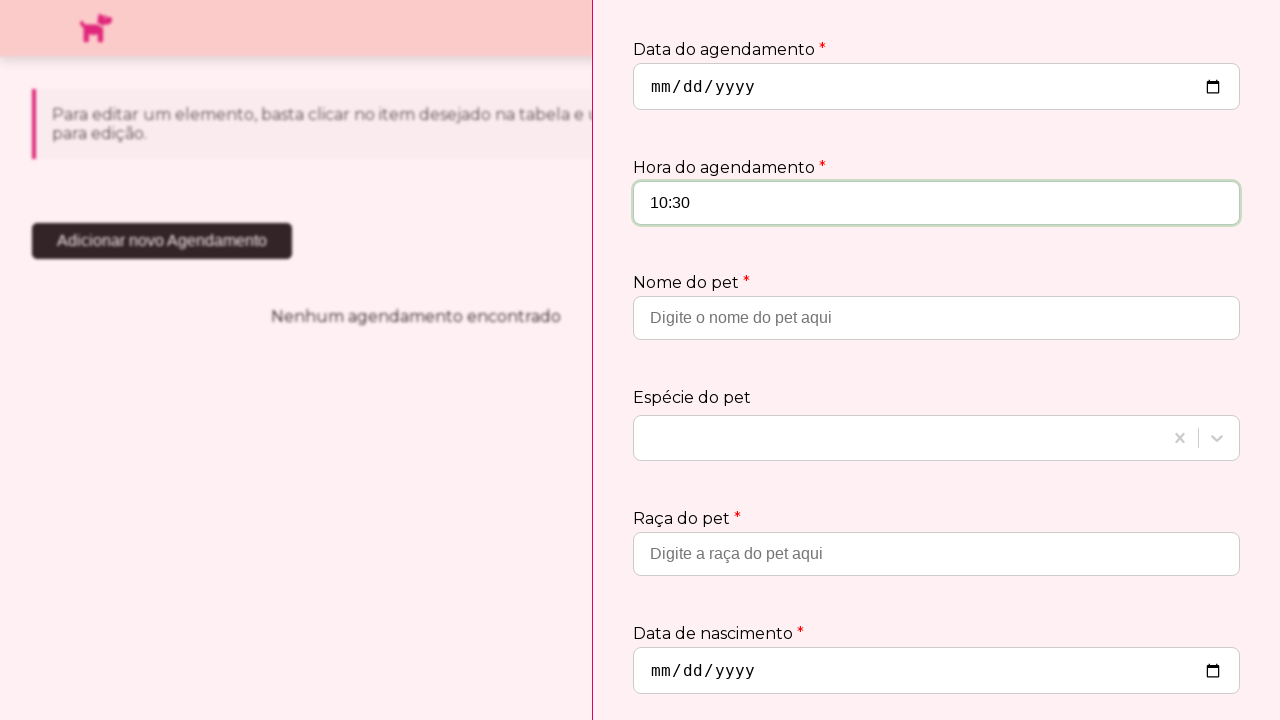

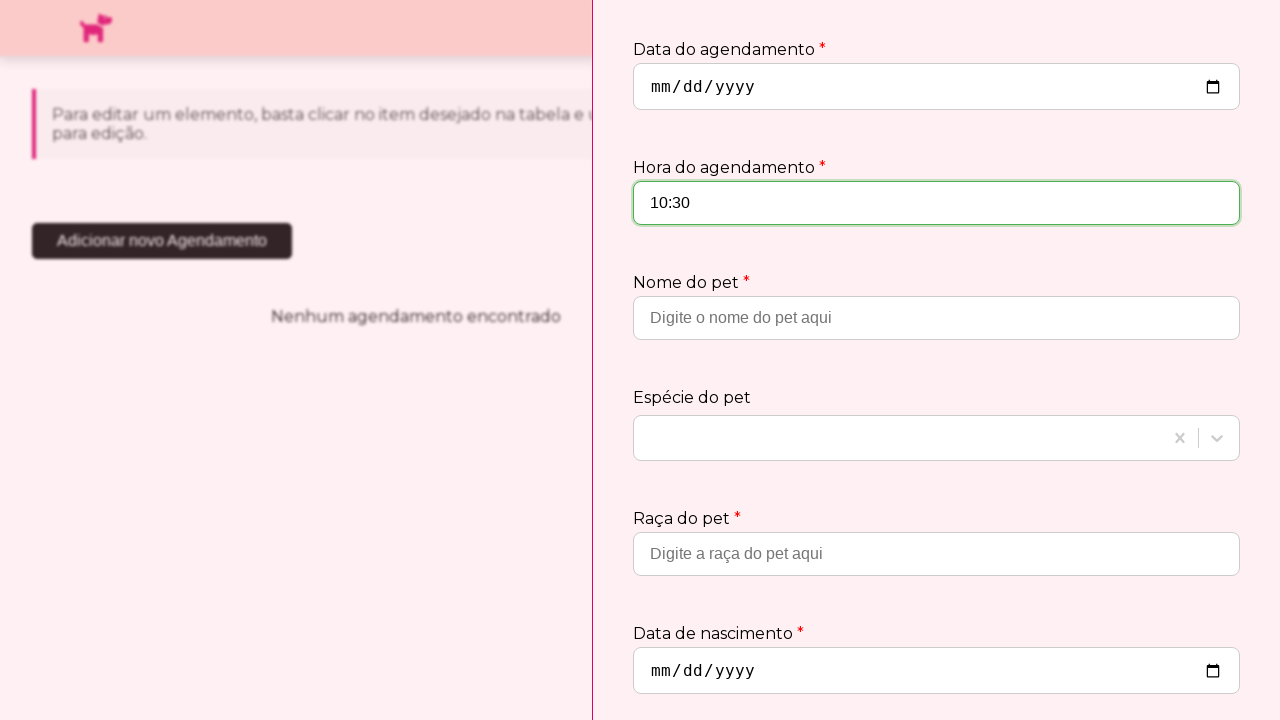